Navigates to Yandex Mail premium plans page and clicks on a specific button/link

Starting URL: https://mail360.yandex.com/premium-plans?from=mail_landing

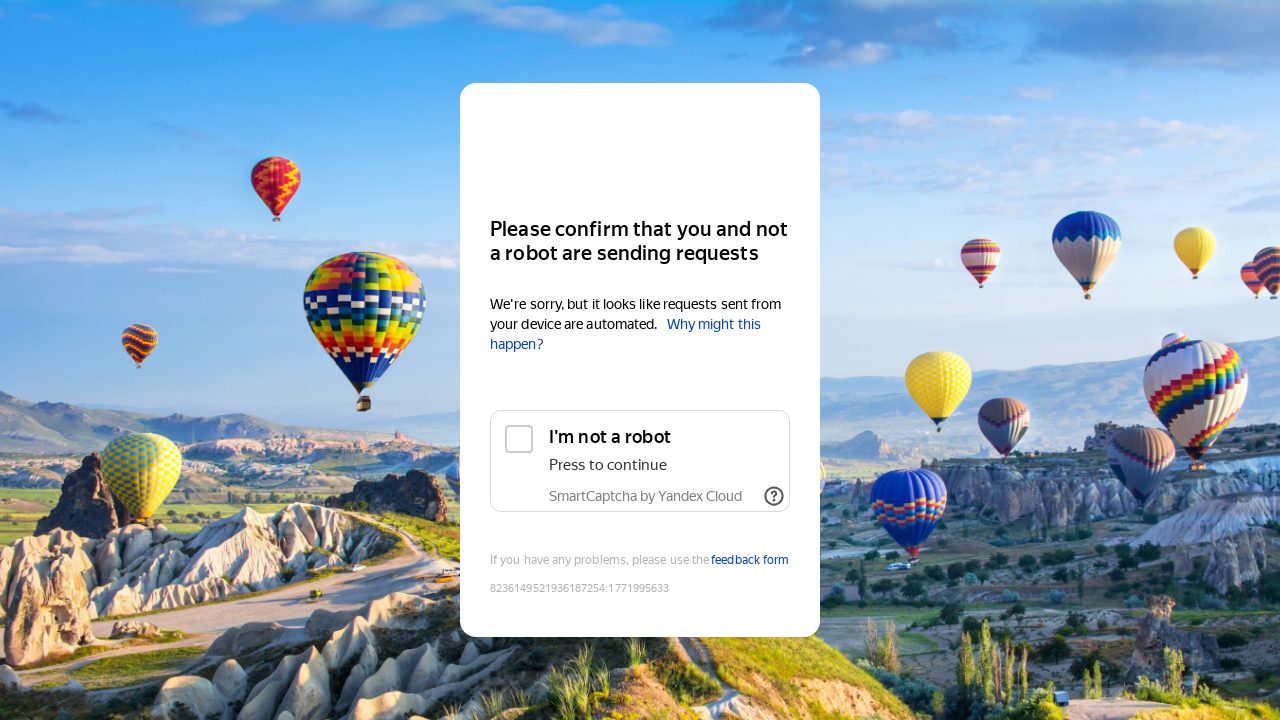

Navigated to Yandex Mail premium plans page
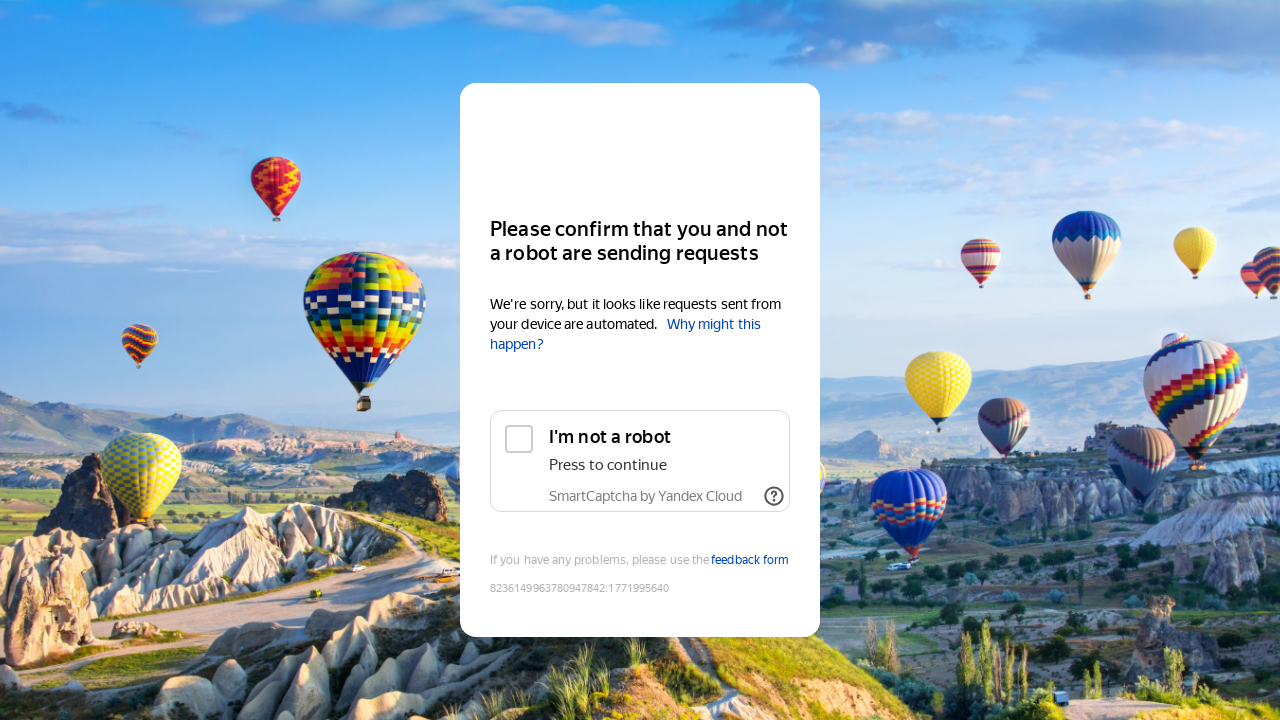

Button/link not found, exception handled on xpath=/html/body/div/div[2]/div/div[3]/section[1]/div/a[2]
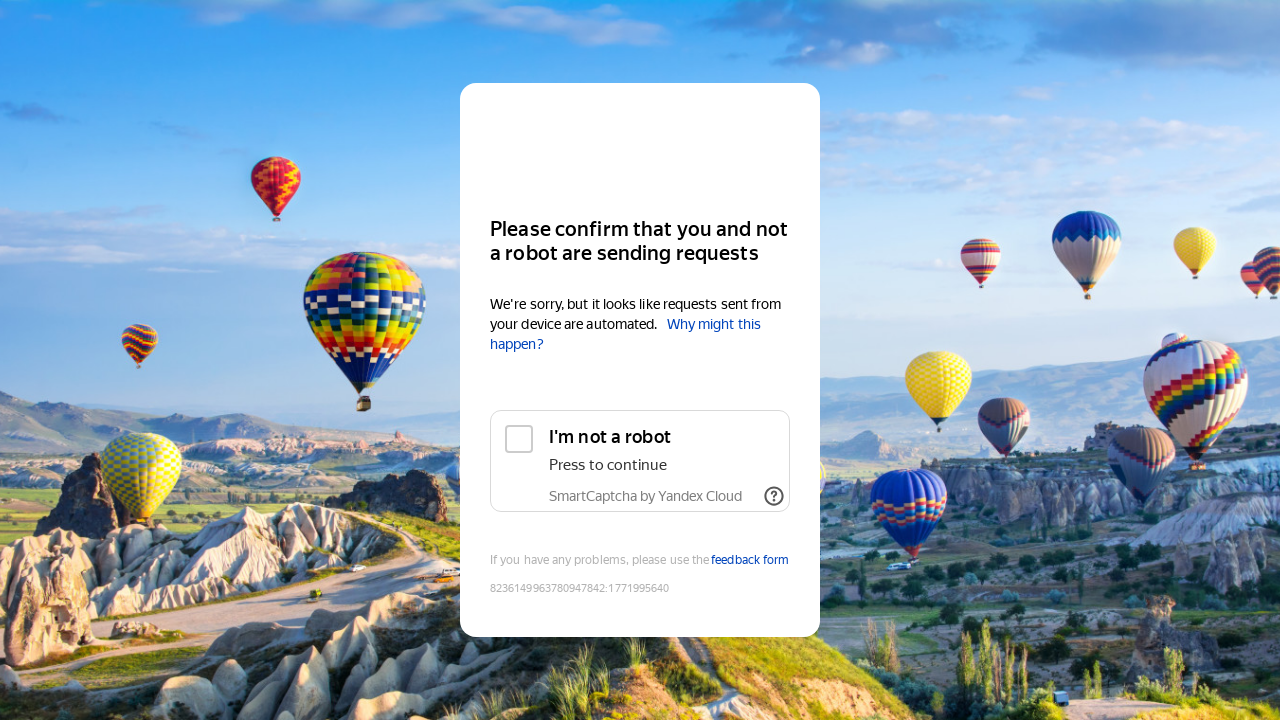

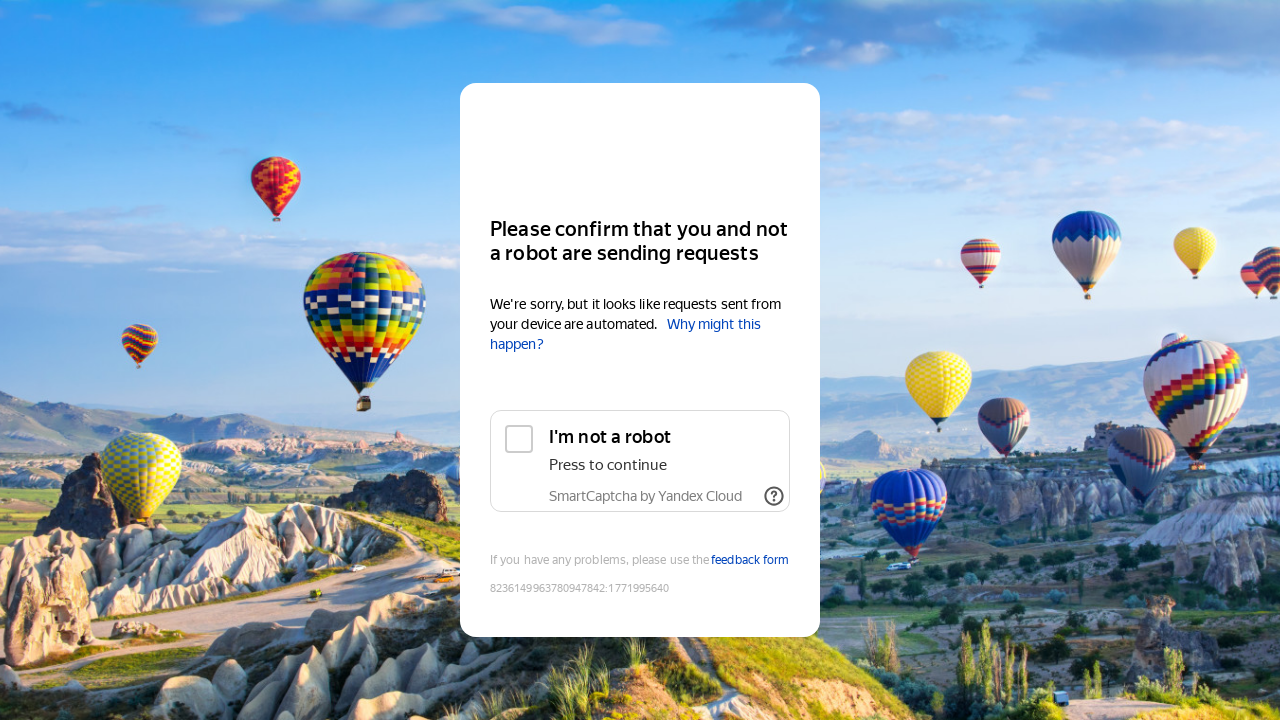